Navigates to Soccer Zone website and verifies the page loads correctly

Starting URL: https://soccerzone.com/

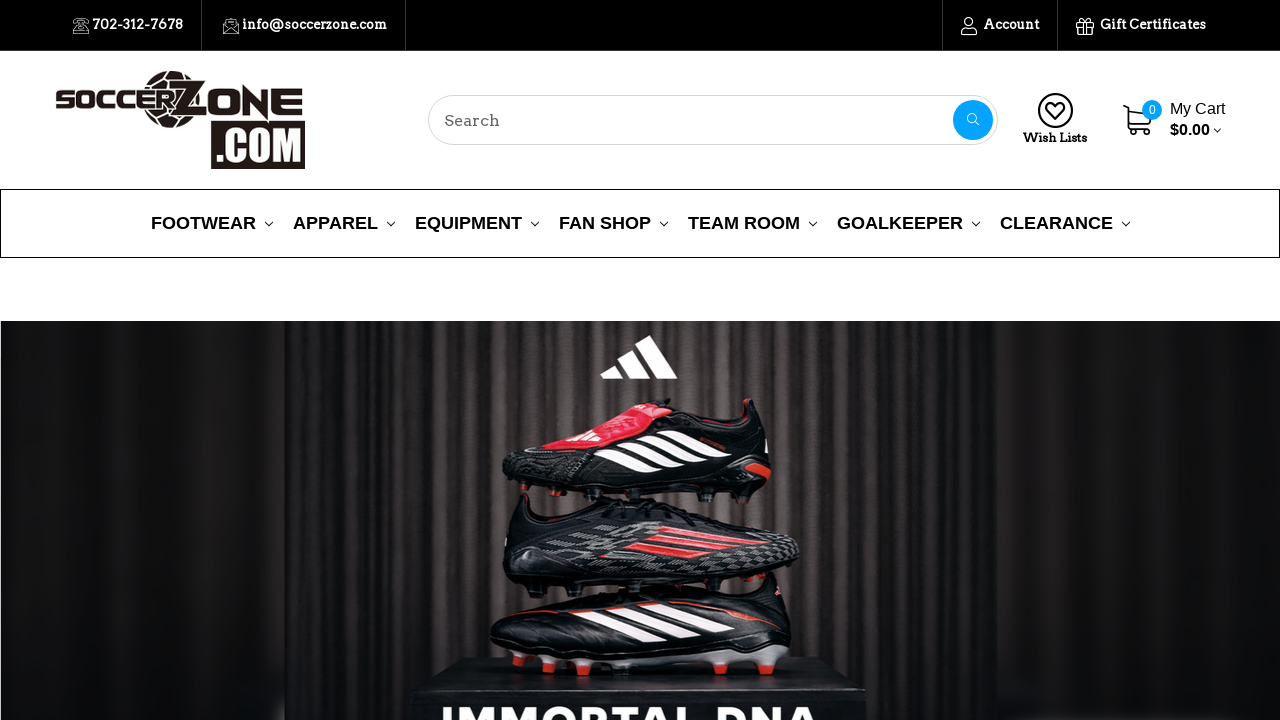

Navigated to Soccer Zone website and waited for DOM content to load
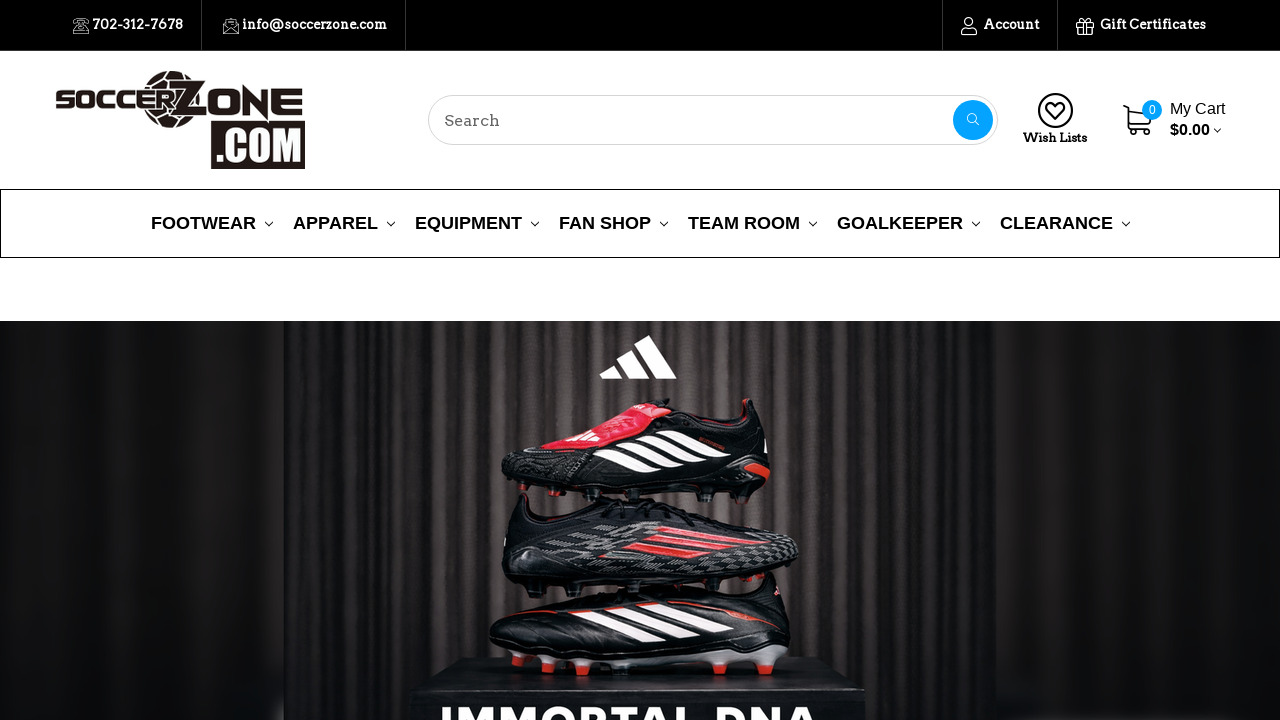

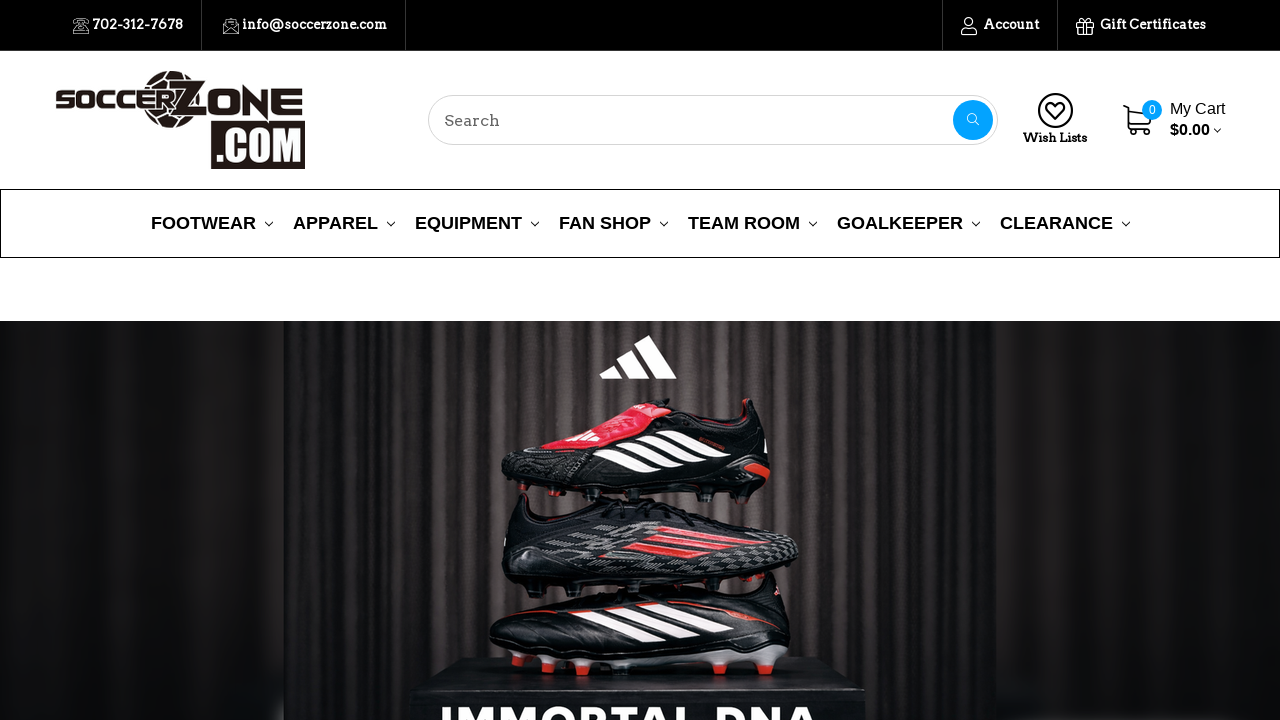